Tests browser navigation functionality by navigating to a website, going back and forward in history, then opening a new window and navigating to a second website.

Starting URL: https://www.sunglasshut.com/uk

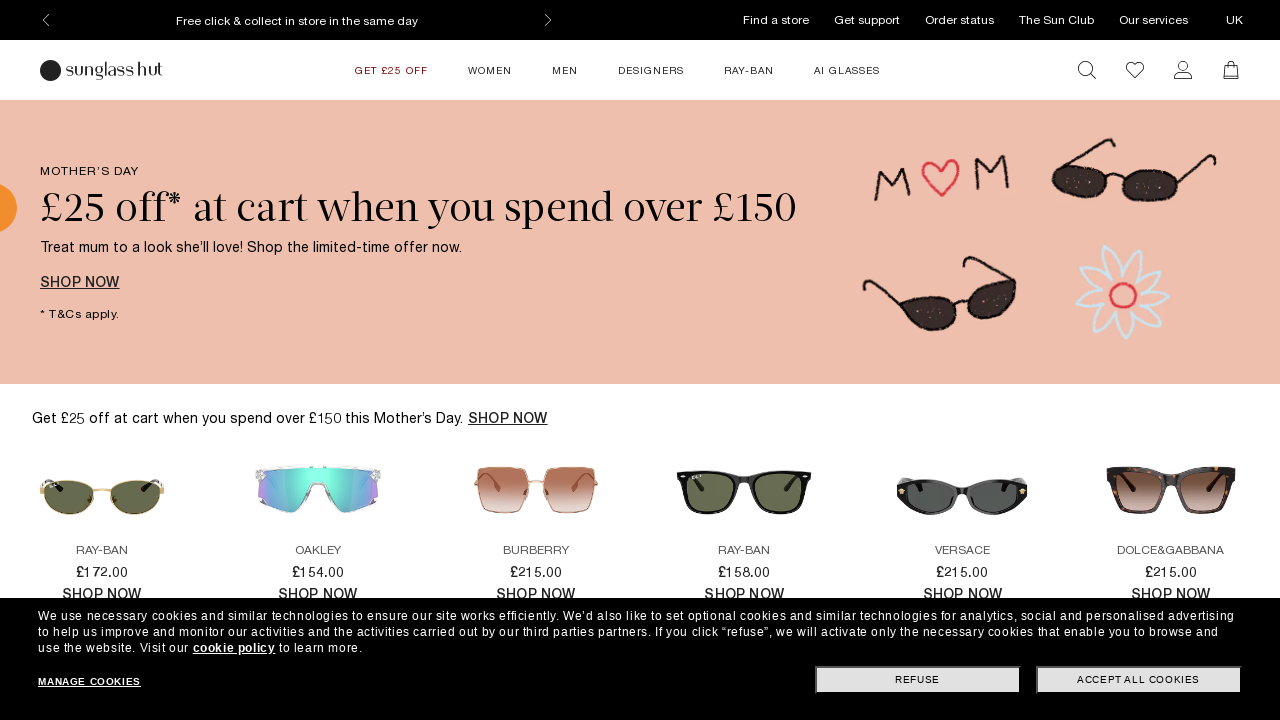

Navigated back in browser history
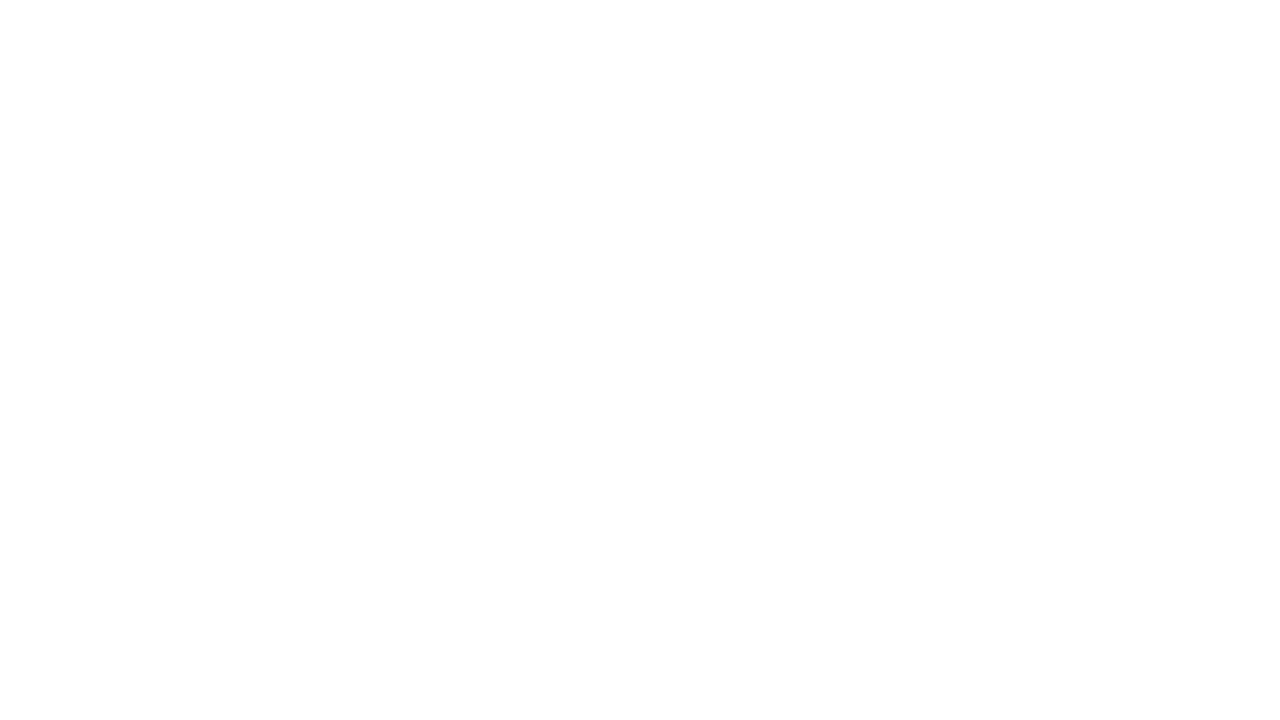

Waited 3 seconds for navigation to complete
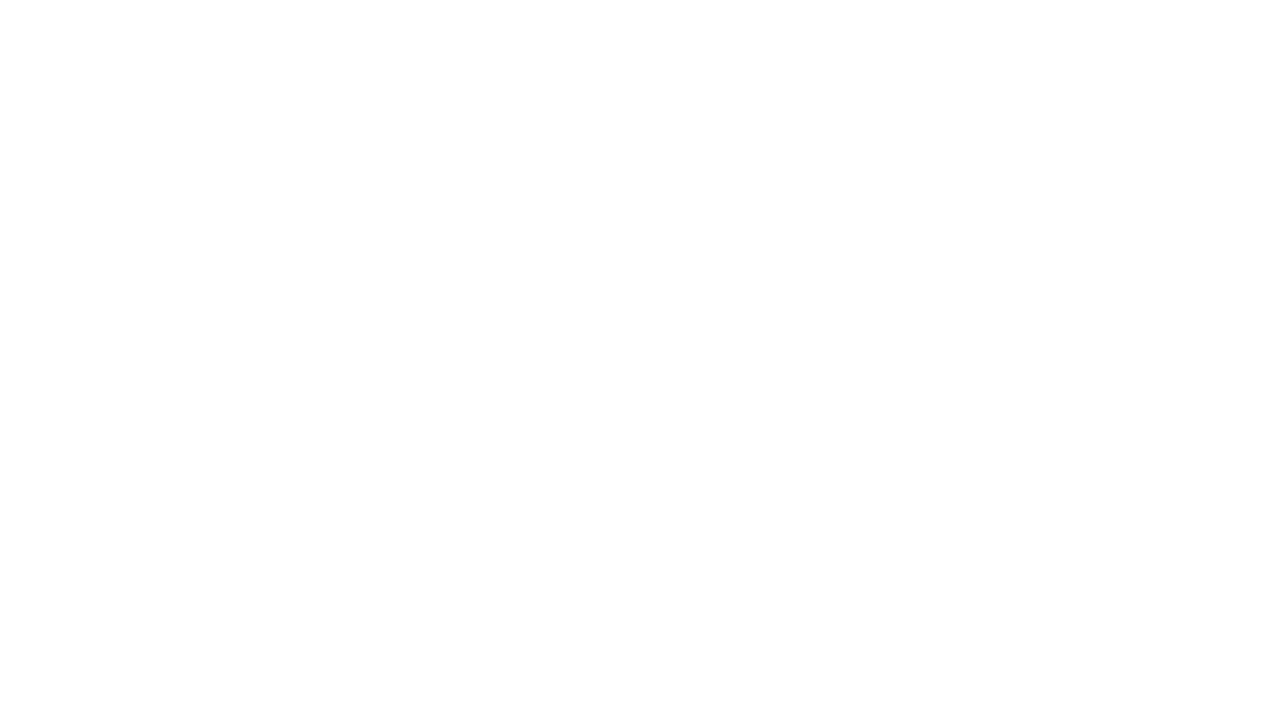

Navigated forward in browser history to return to original page
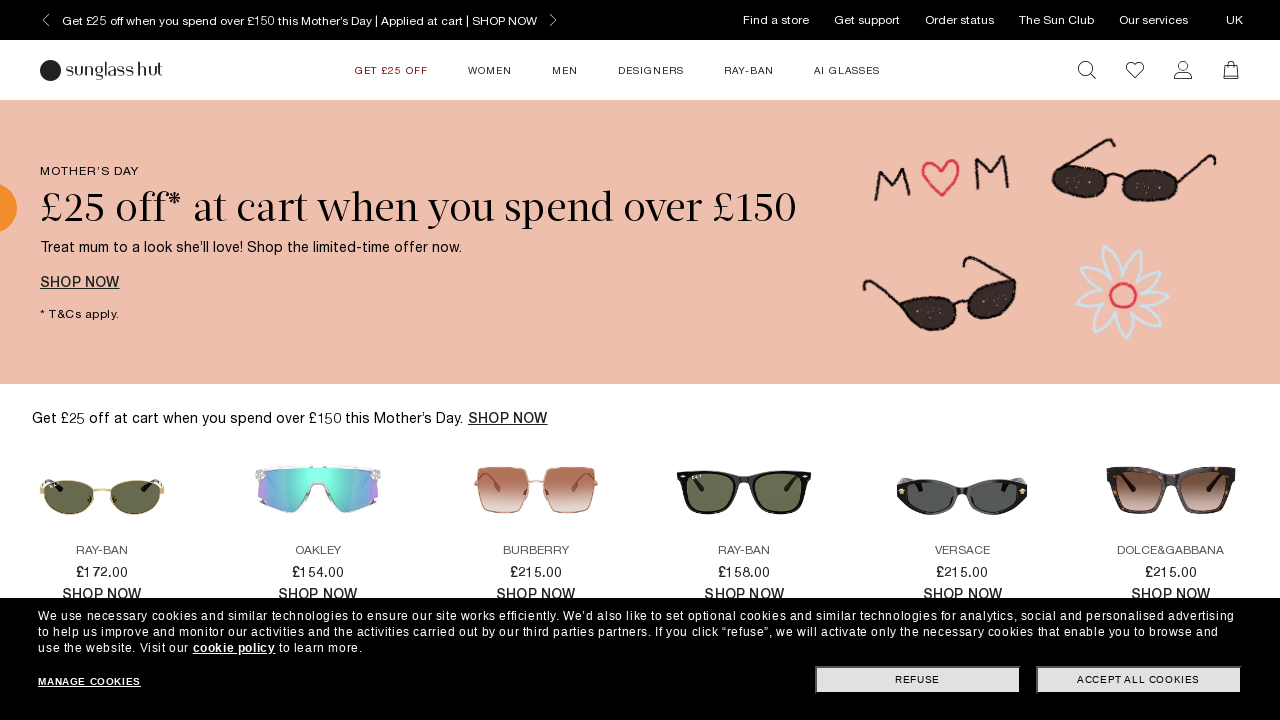

Original page finished loading
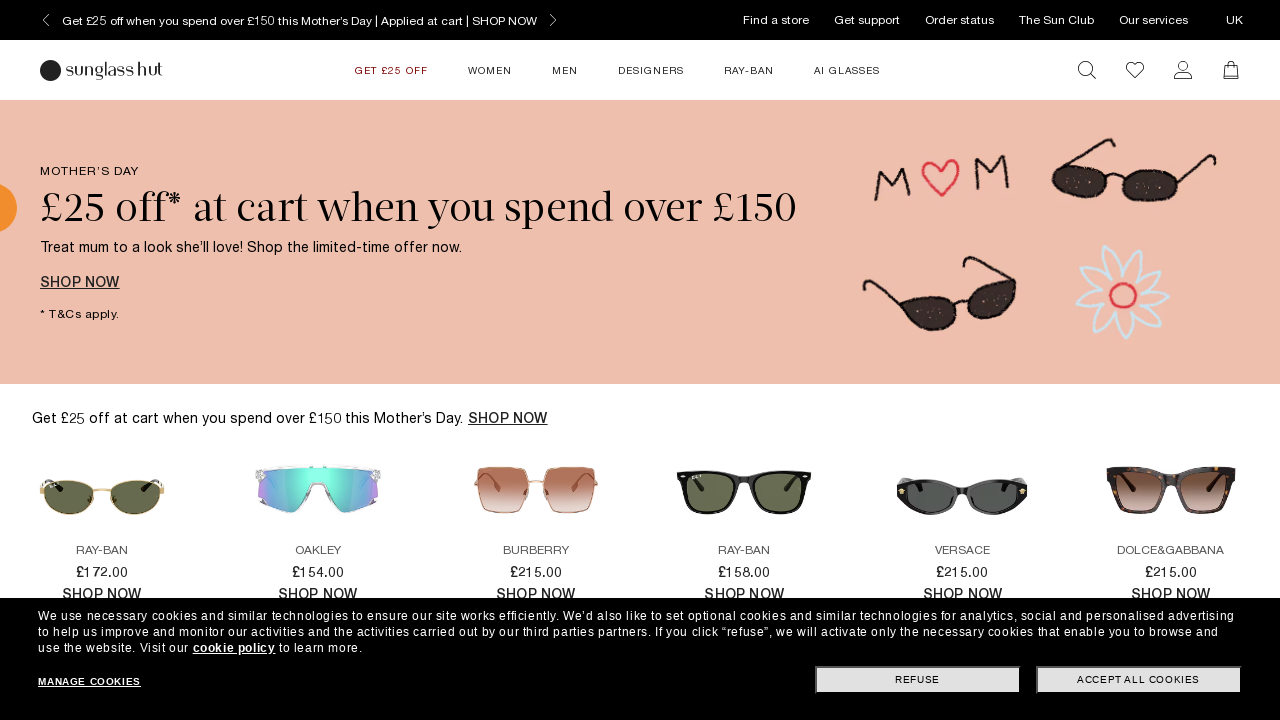

Opened a new browser window/tab
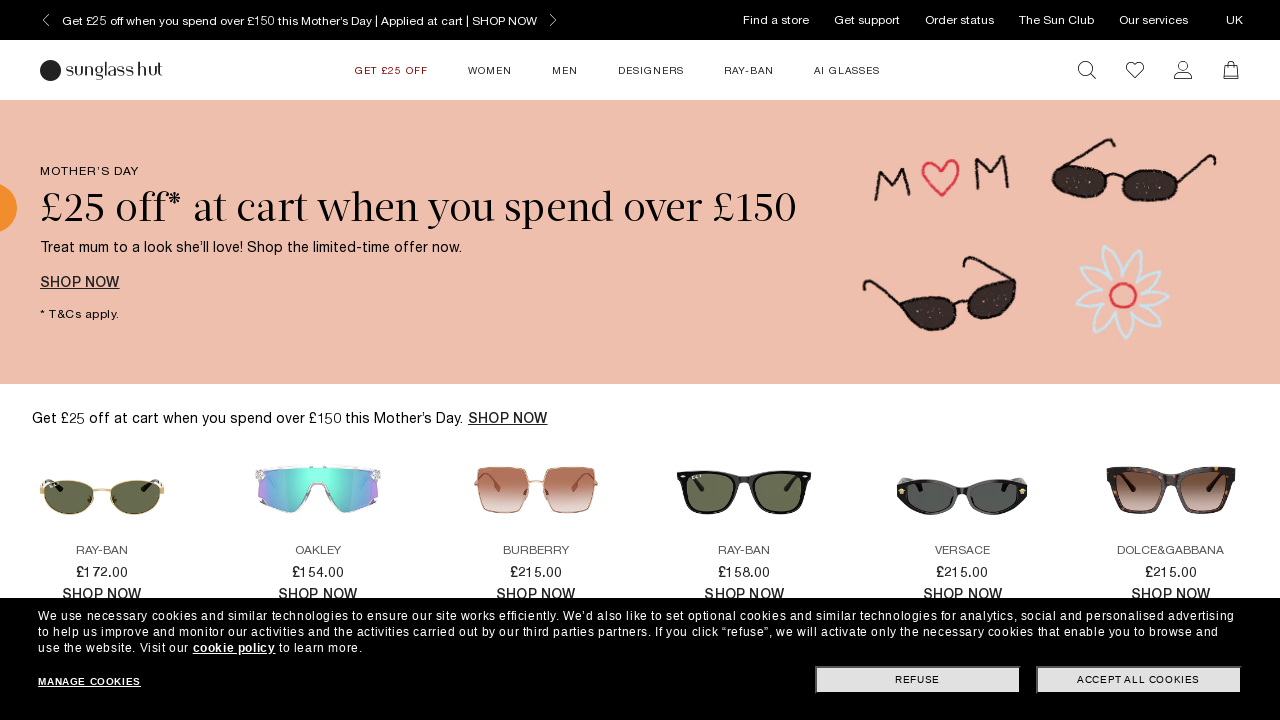

Navigated new window to Epoch Converter website
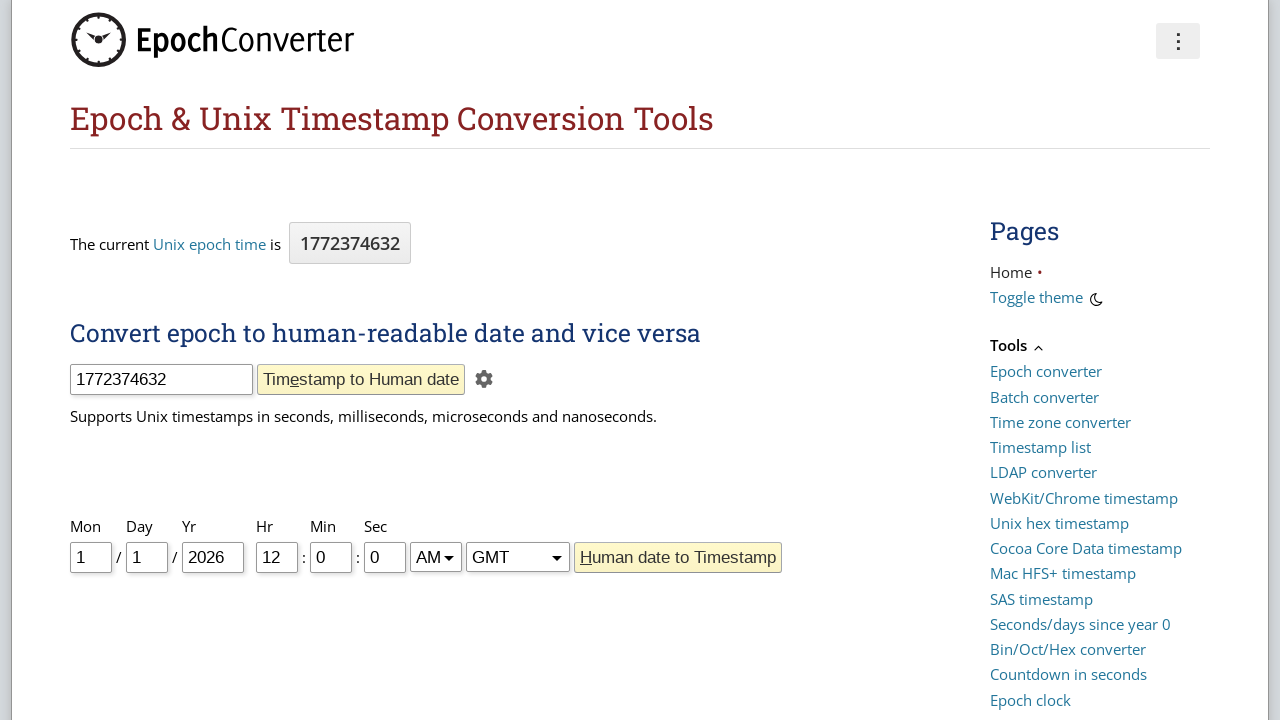

Epoch Converter page finished loading
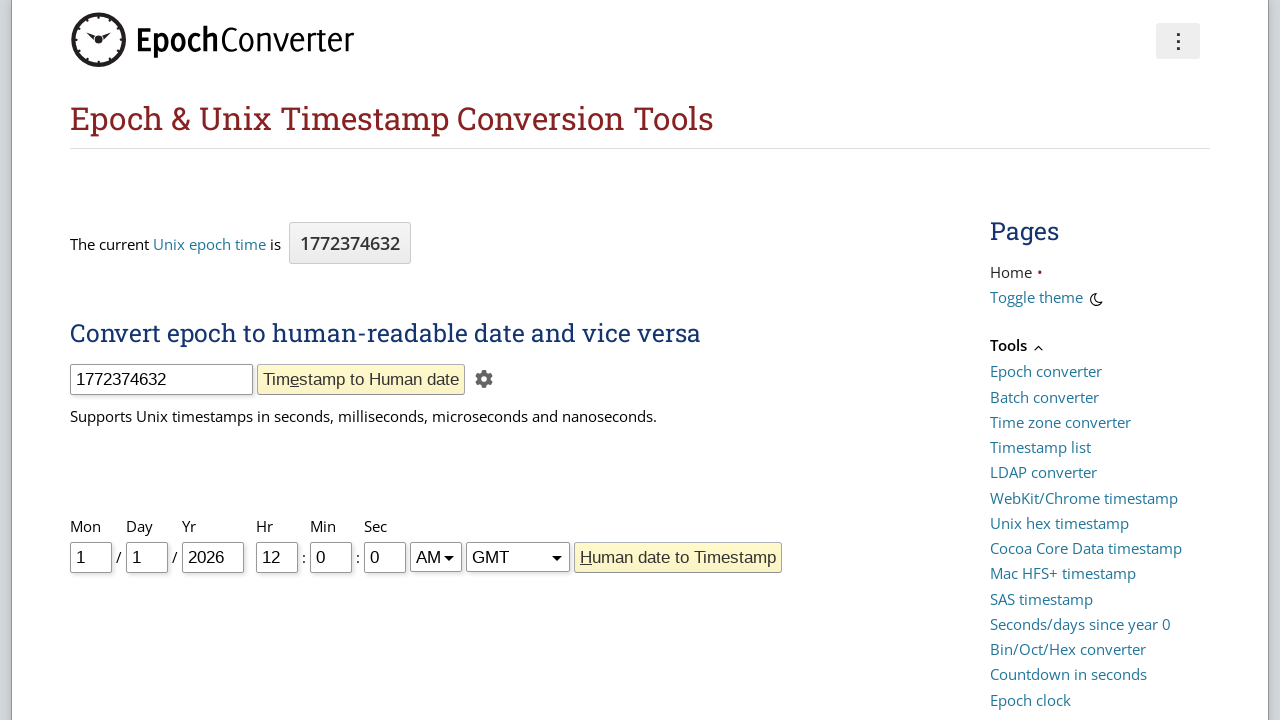

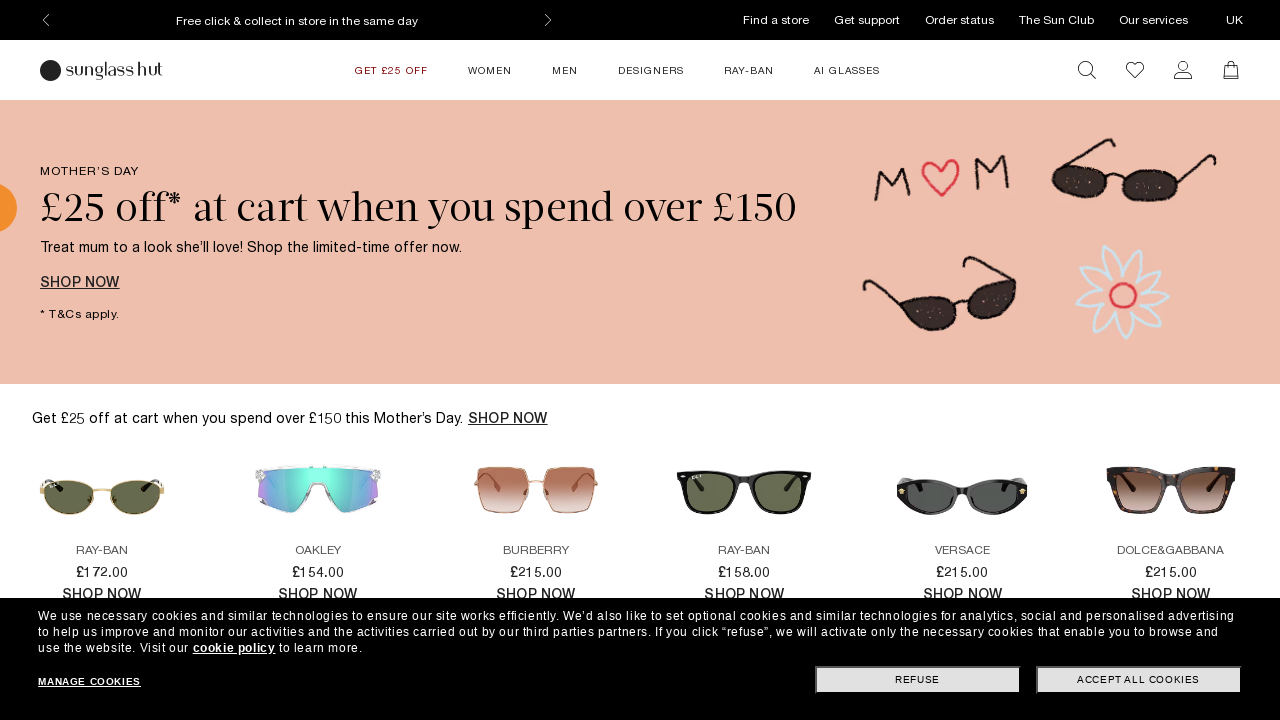